Tests E-Prime checker with typewriter's apostrophe

Starting URL: https://www.exploratorytestingacademy.com/app/

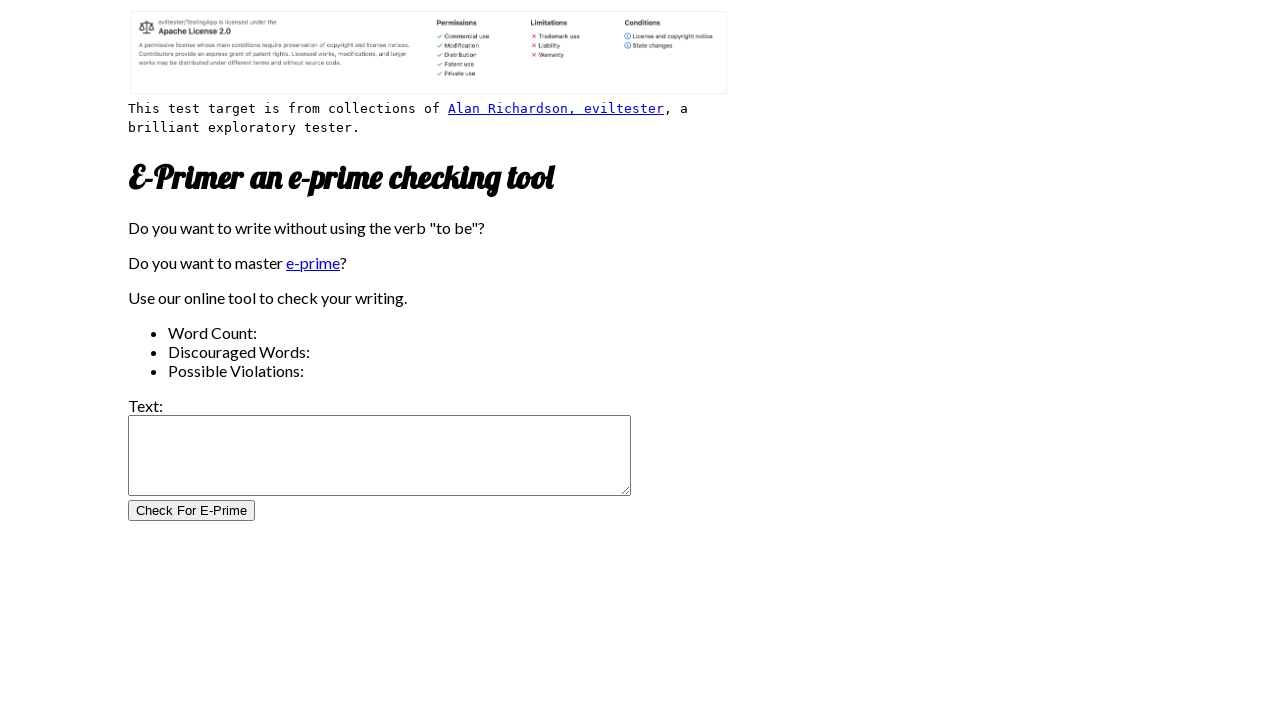

Filled input text area with typewriter apostrophe text: "typewriter's apostrophe" on #inputtext
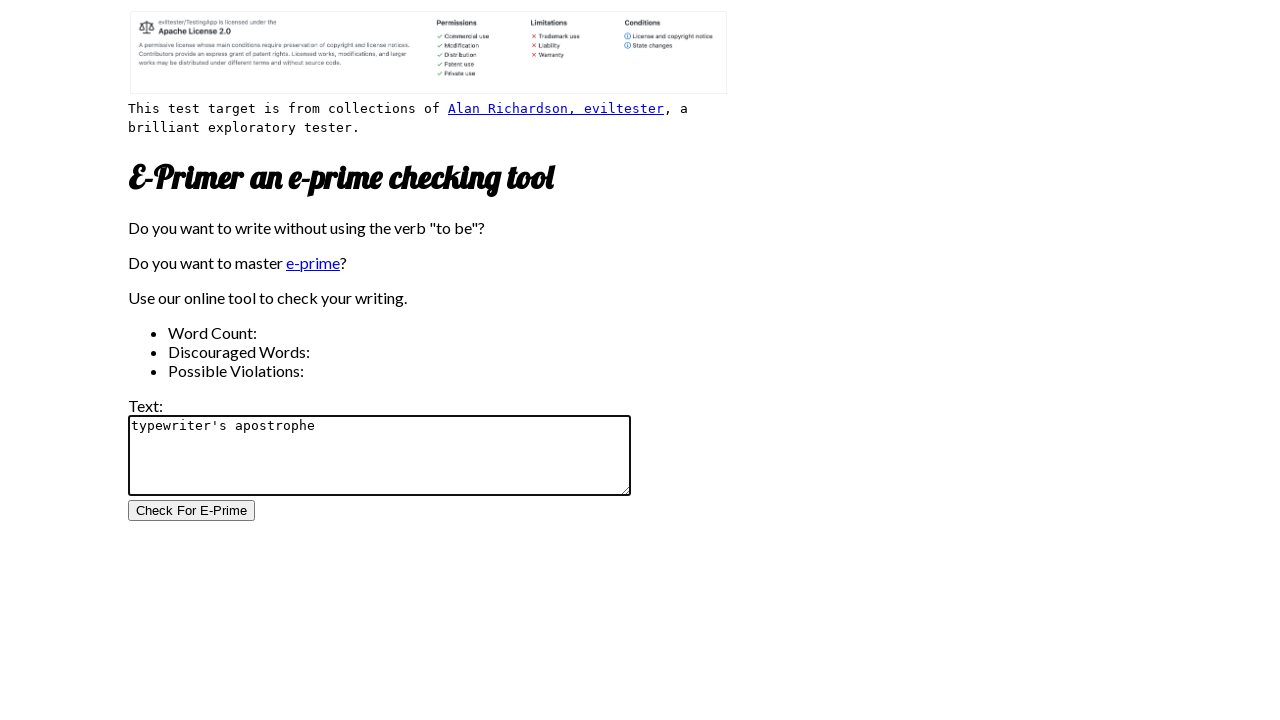

Clicked E-Prime checker button to validate text at (192, 511) on #CheckForEPrimeButton
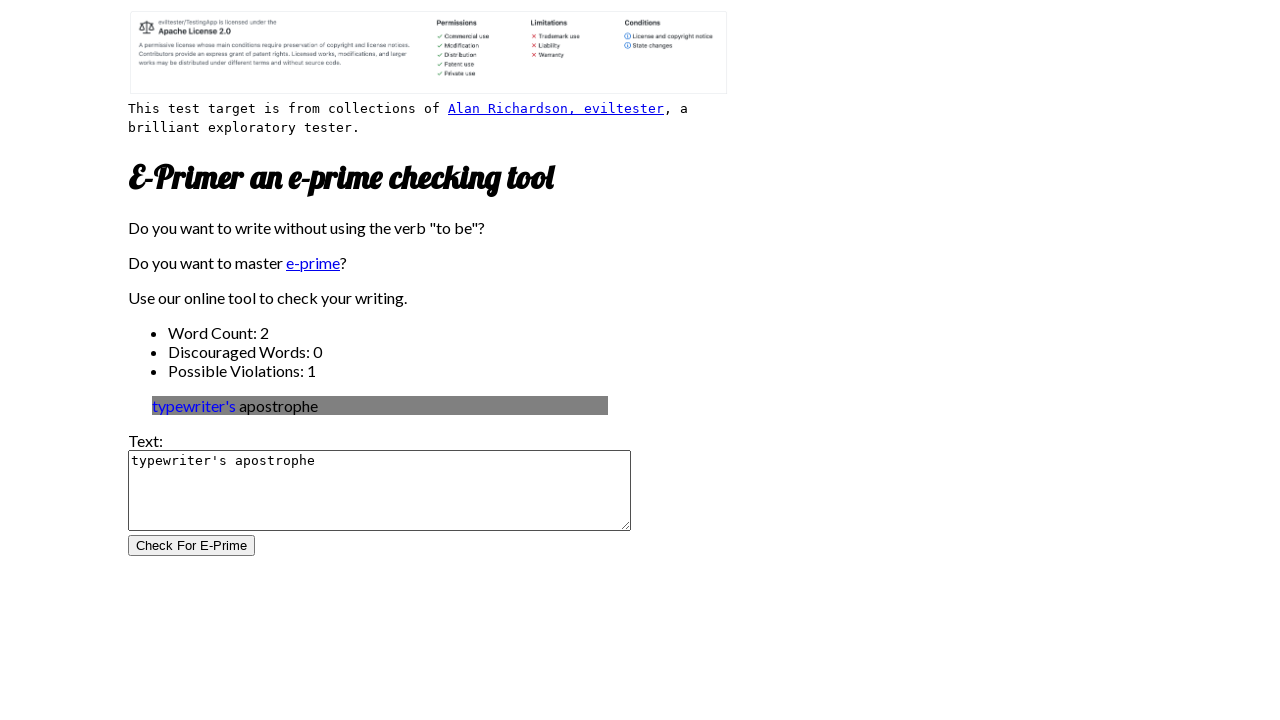

Verified word count is 2
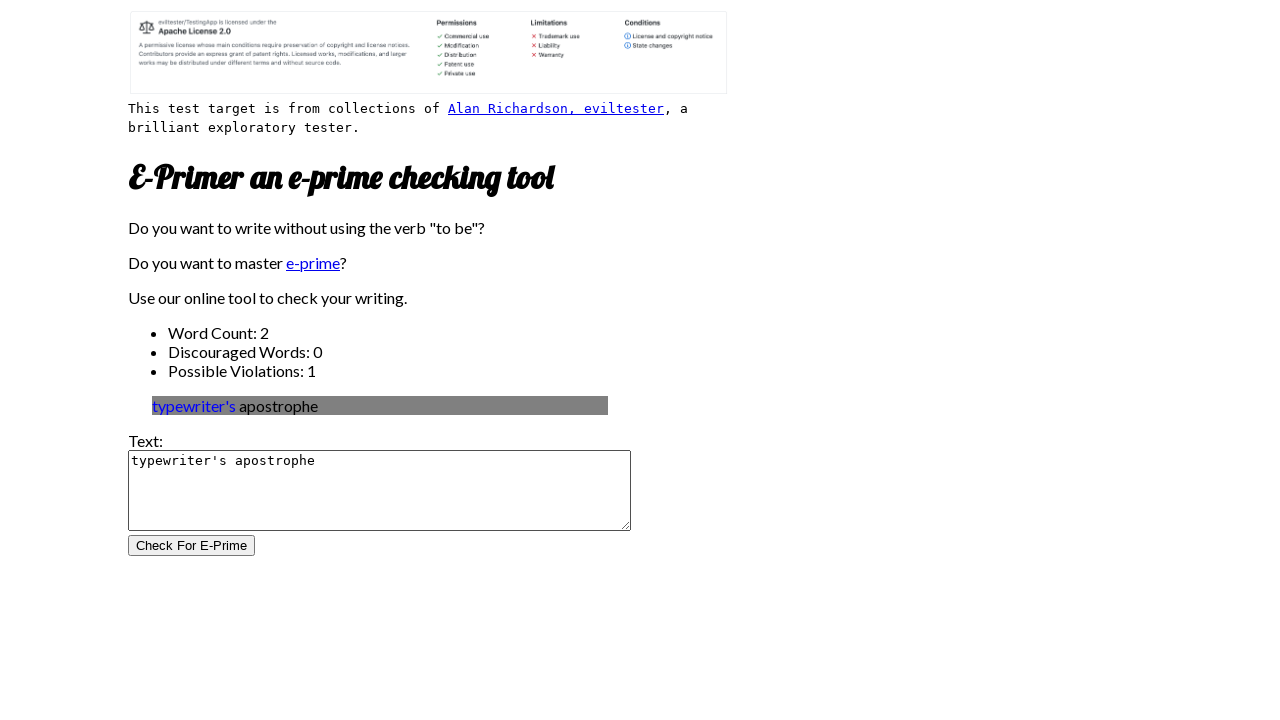

Verified discouraged word count is 0
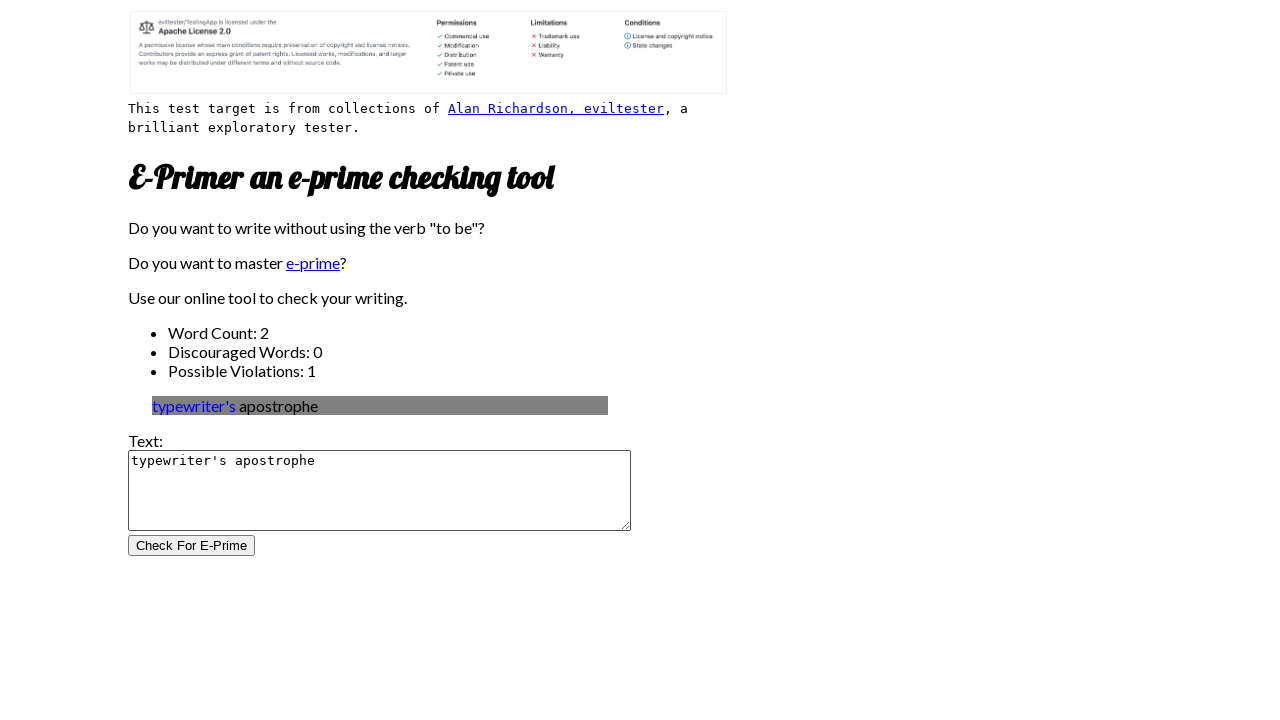

Verified possible violation count is 1
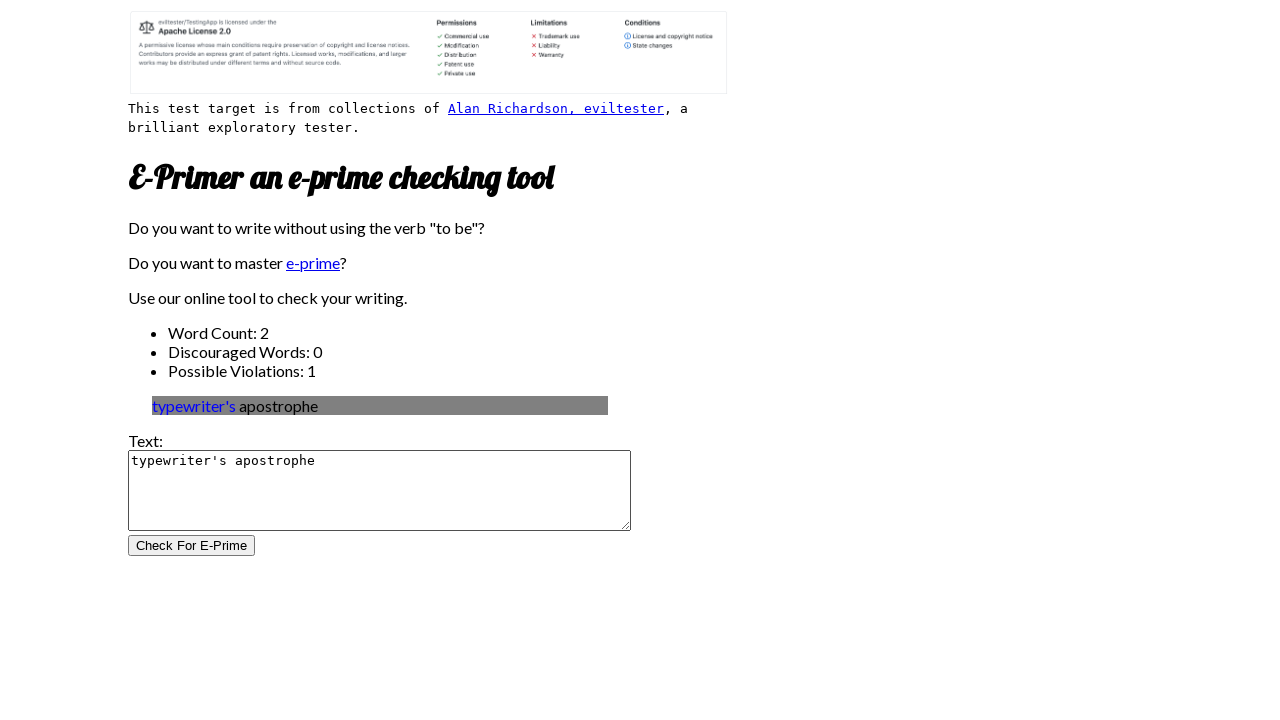

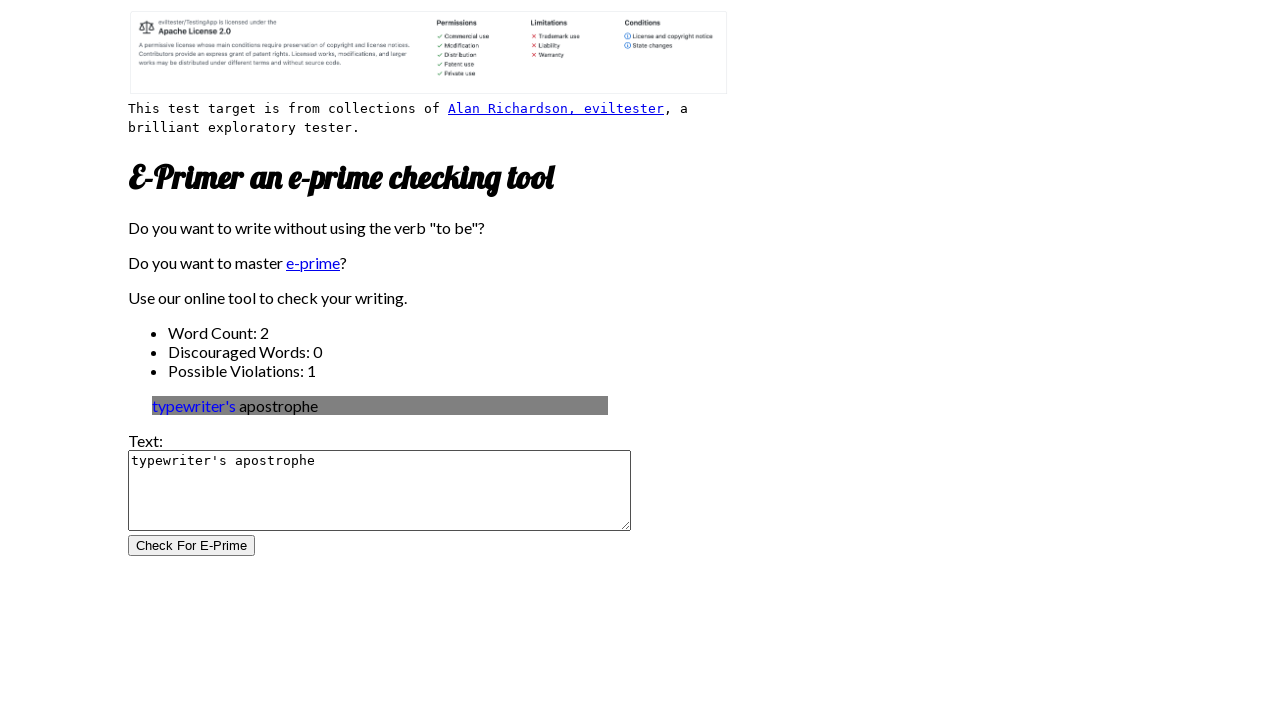